Tests auto-suggestive dropdown functionality by typing "Ind" and selecting "India" from the suggestions

Starting URL: https://rahulshettyacademy.com/dropdownsPractise/

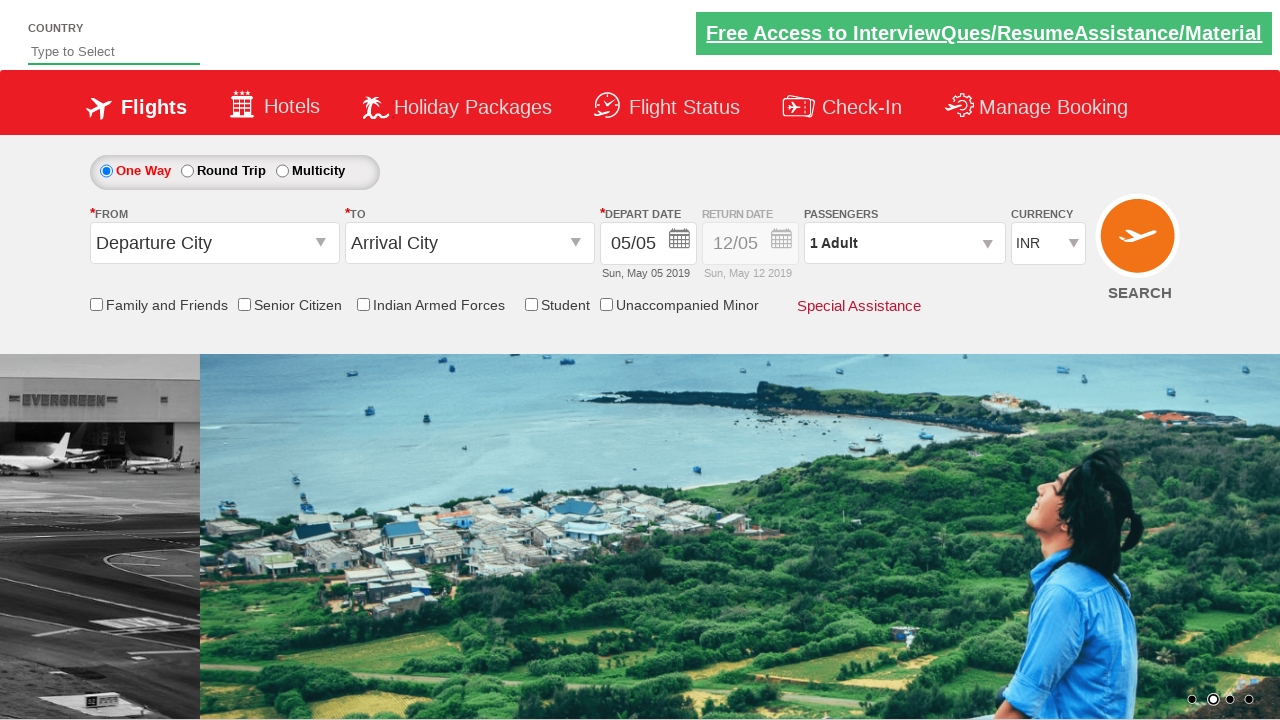

Navigated to dropdown practice page
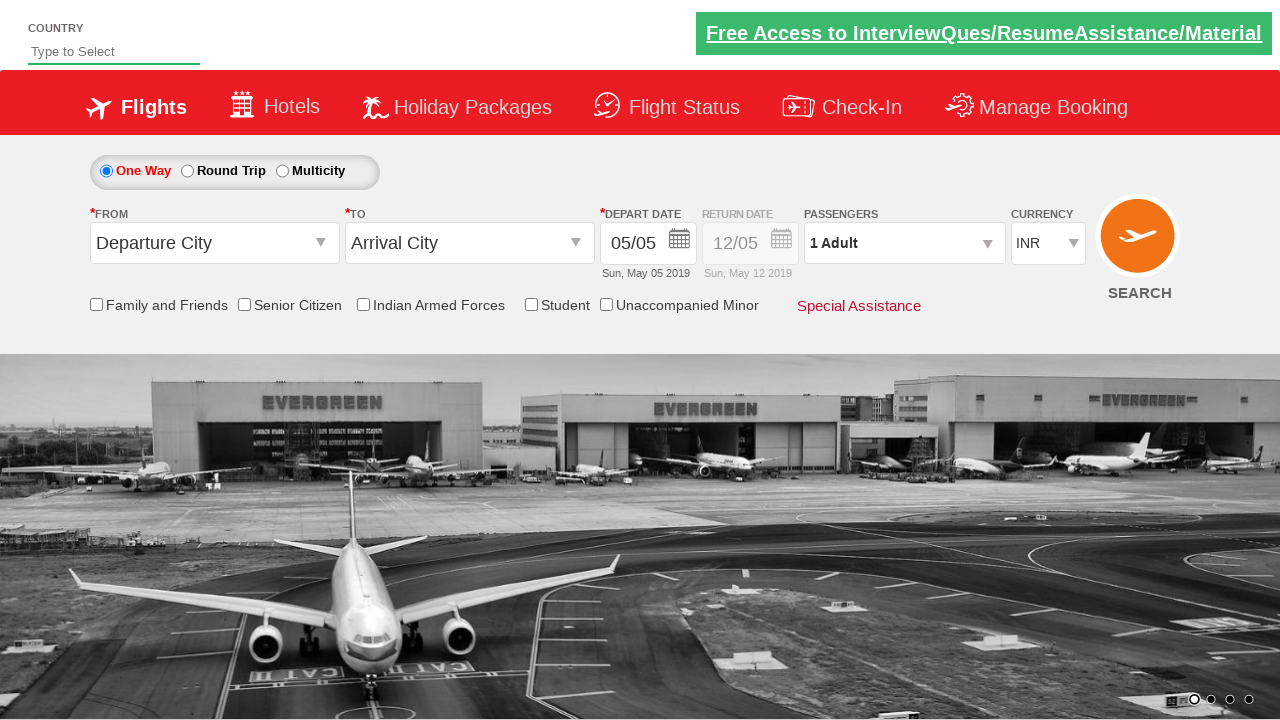

Typed 'Ind' in the auto-suggest field on #autosuggest
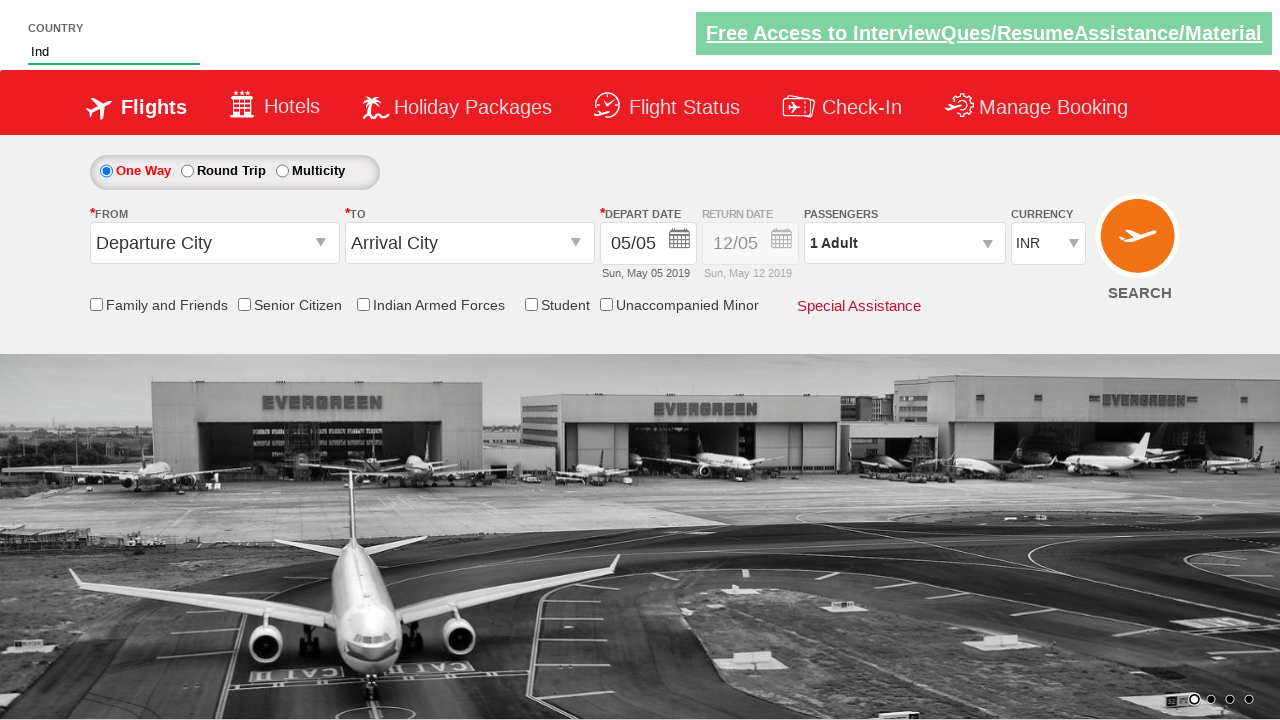

Auto-suggest dropdown options loaded
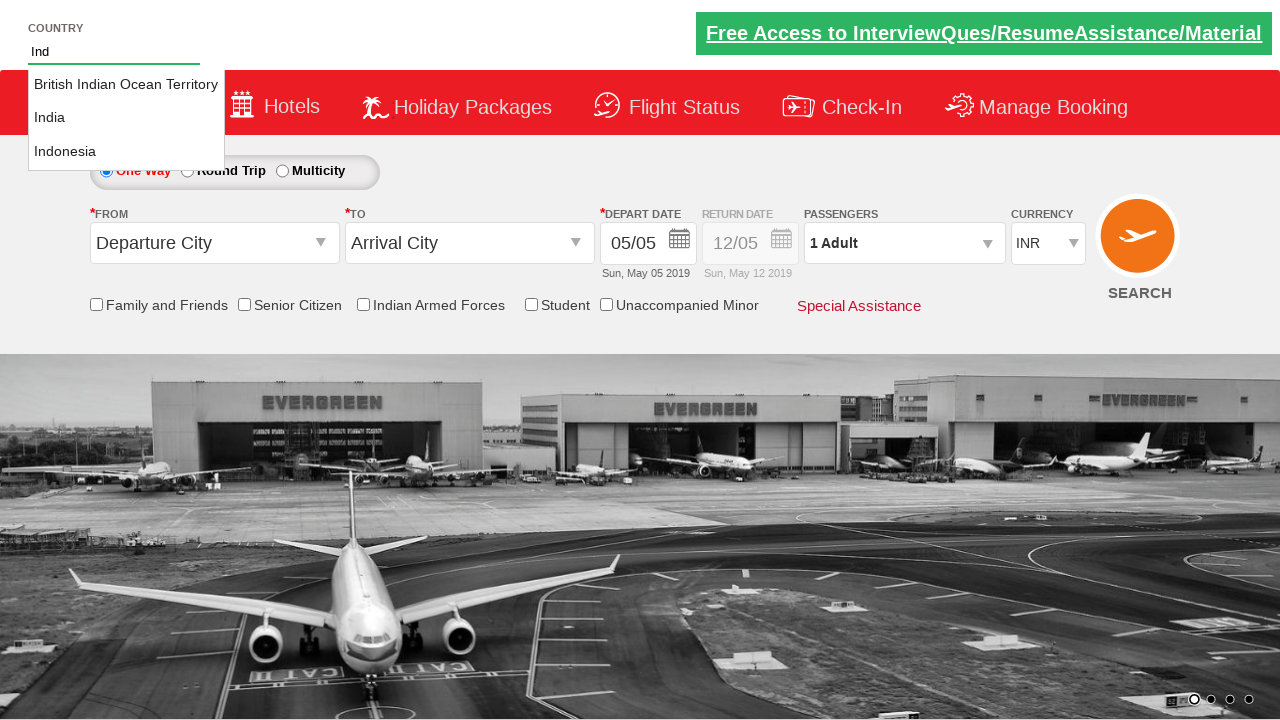

Selected 'India' from the dropdown suggestions at (126, 118) on li.ui-menu-item a >> nth=1
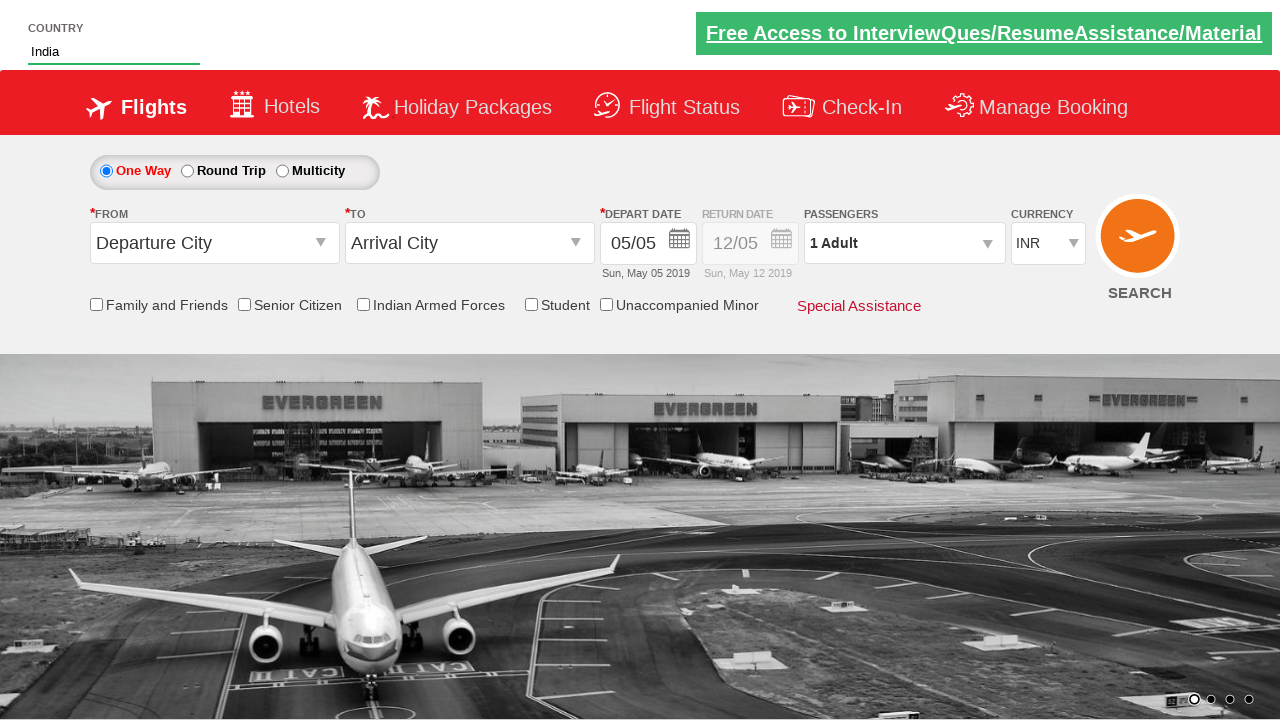

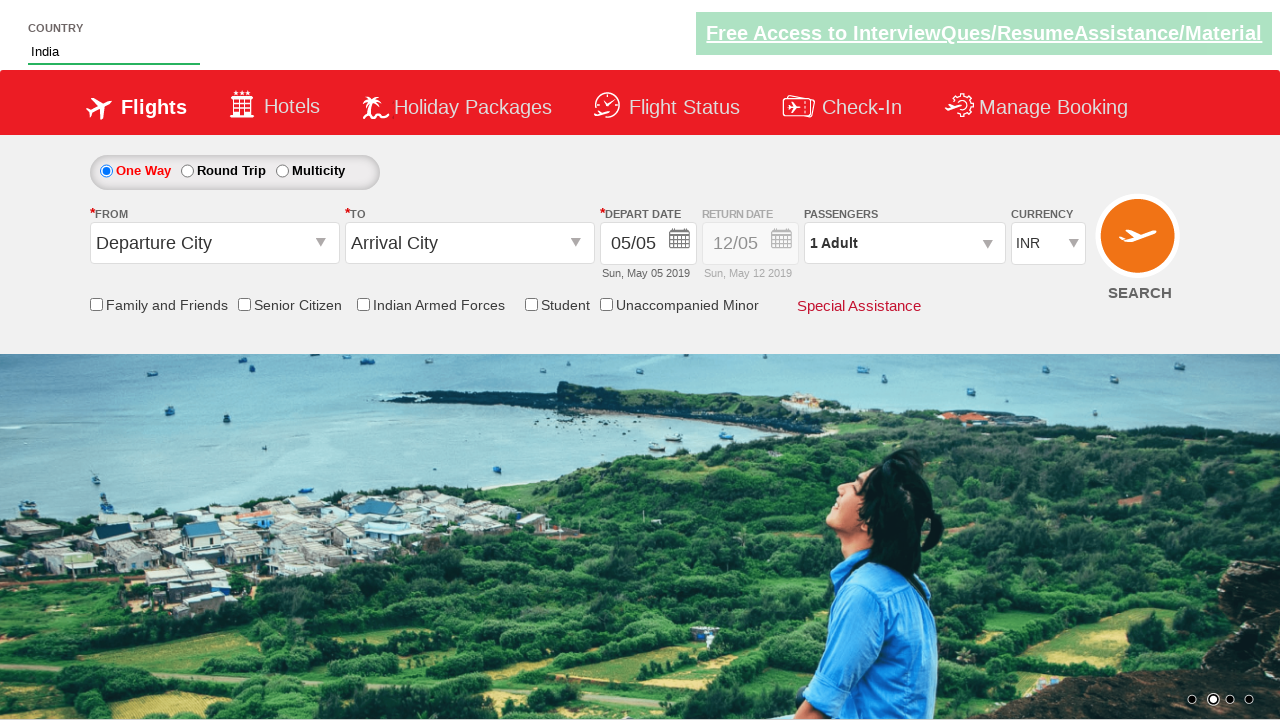